Tests an online payment form by verifying that payments less than or equal to account balance succeed, while payments exceeding the balance show an error message.

Starting URL: https://proleed.academy/exercises/selenium/online-payment-form-for-selenium-automation-practice.php

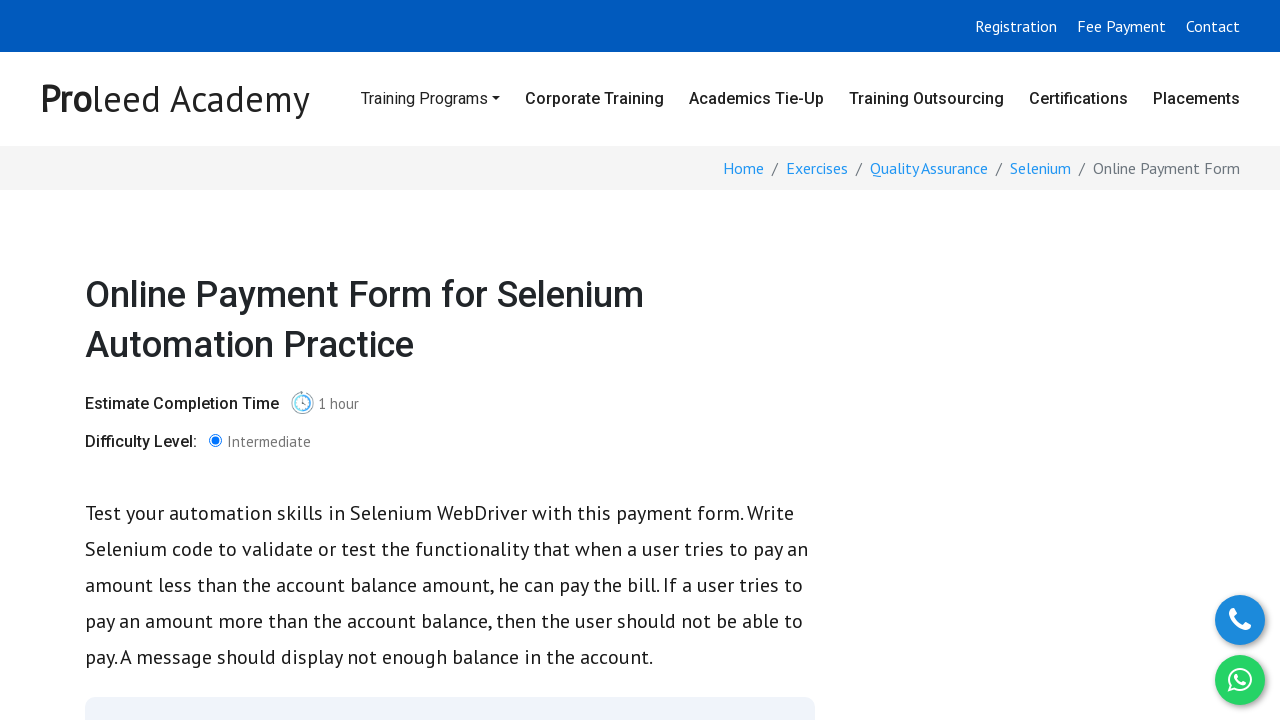

Located account balance element
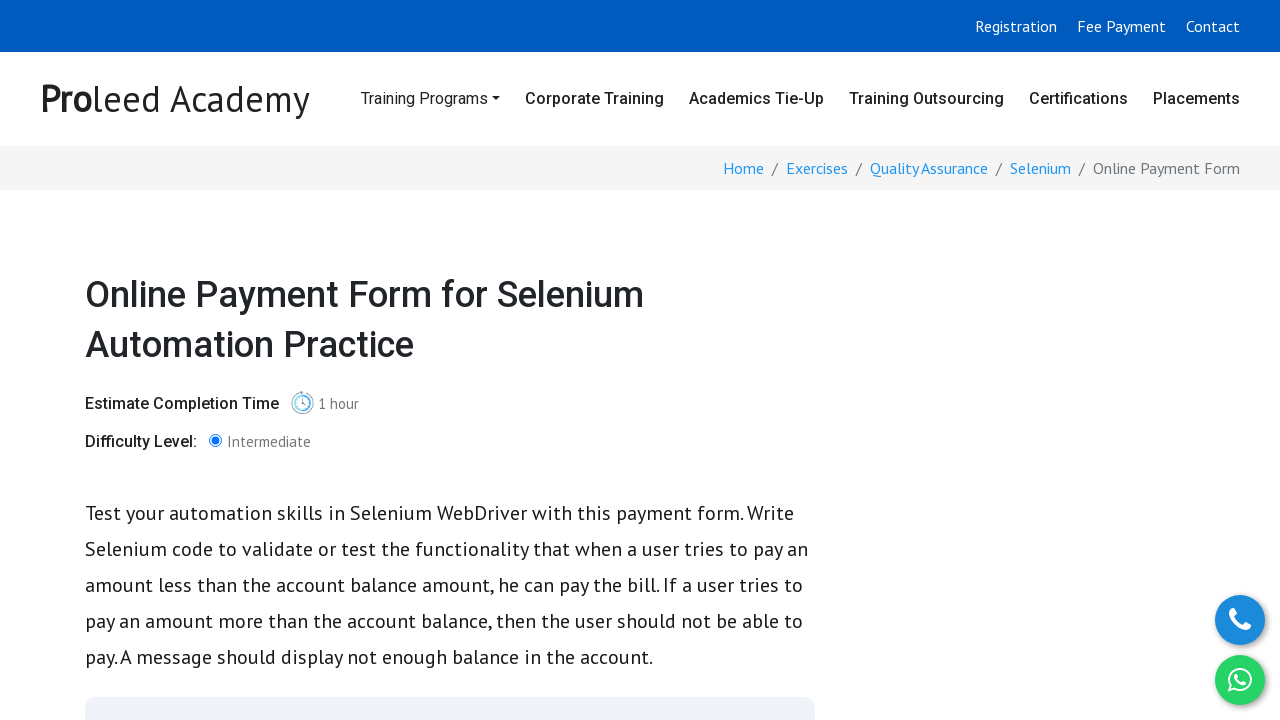

Retrieved account balance value
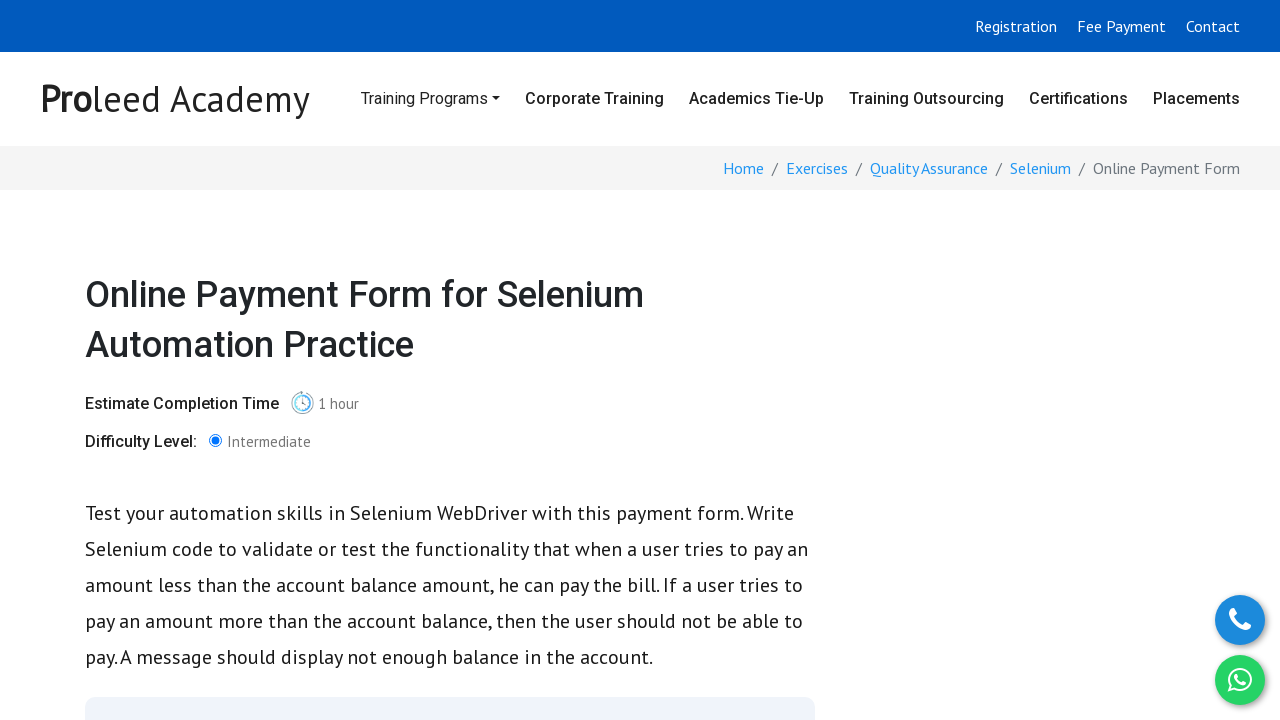

Parsed balance value as integer: 1500
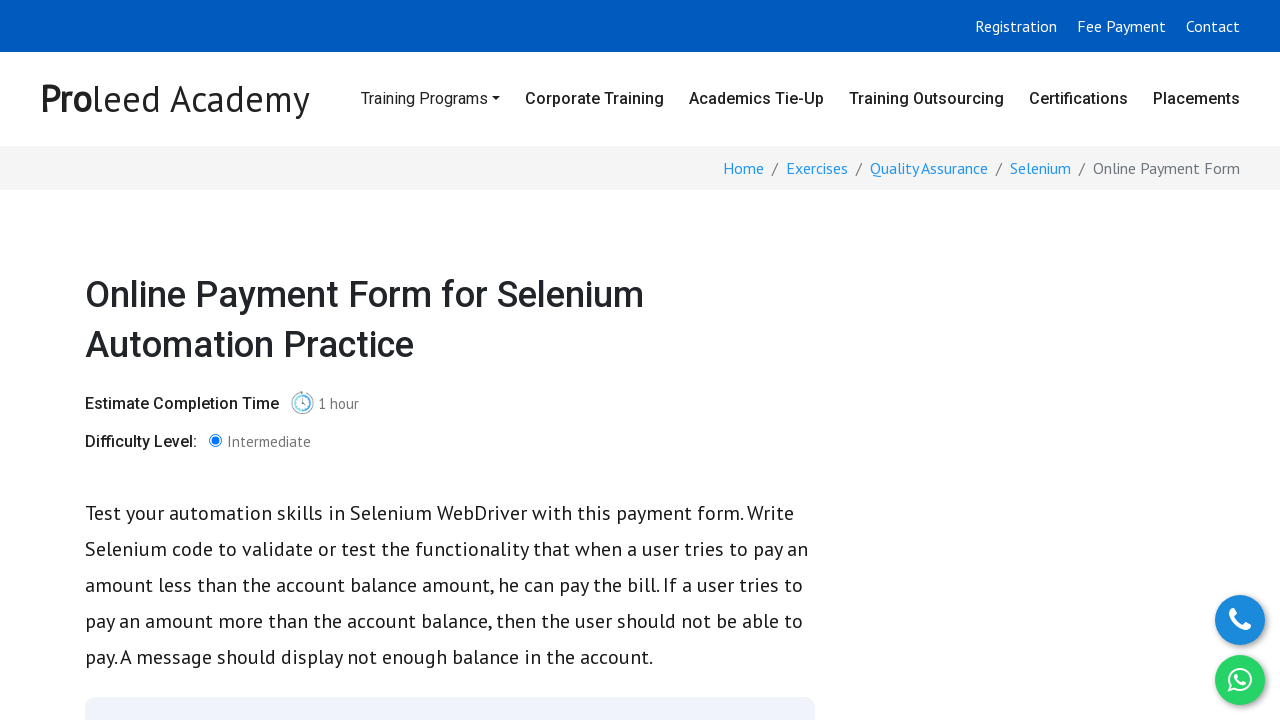

Filled payment amount with 1499 (less than balance) on #paymentAmount
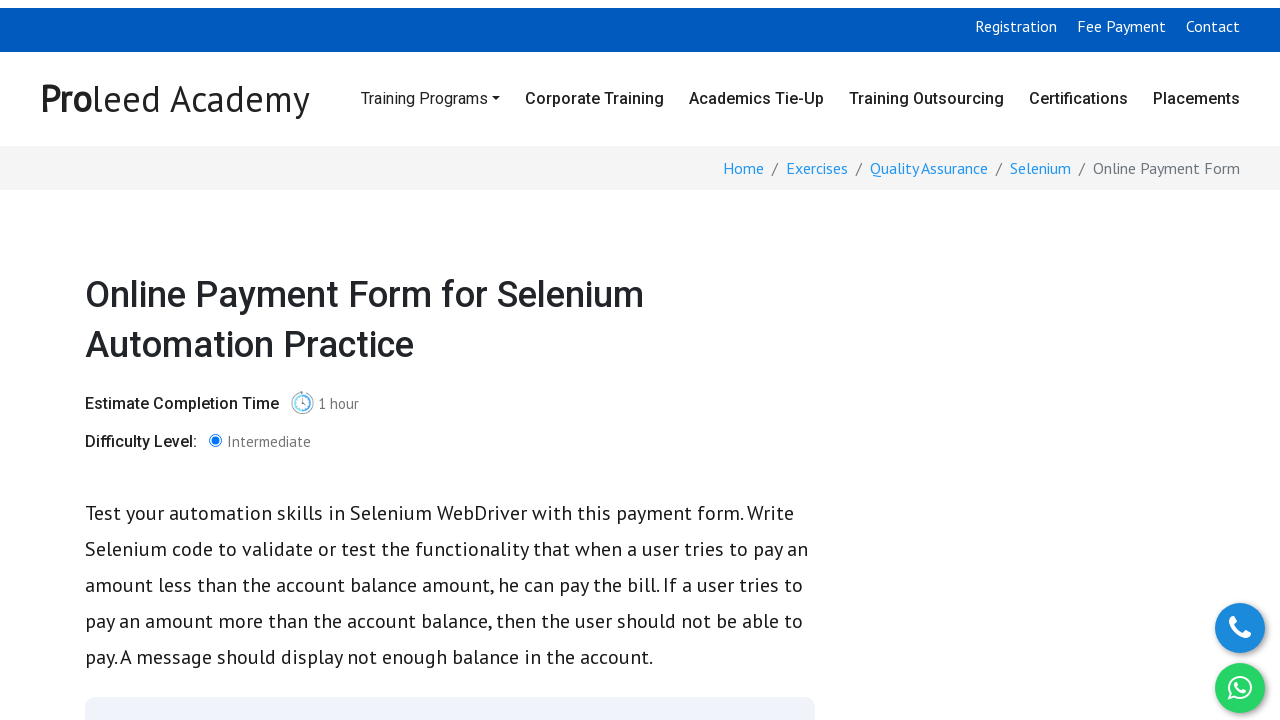

Clicked pay button for amount less than balance at (385, 671) on #payButton
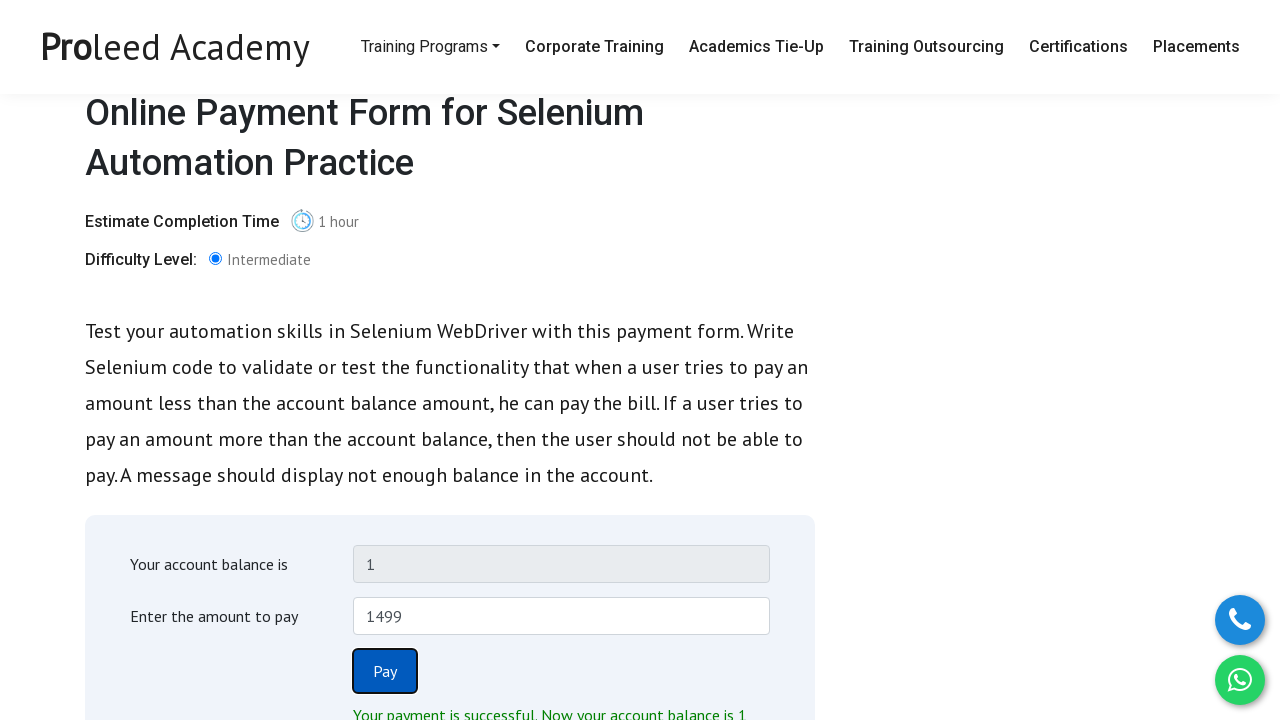

Success message appeared for payment less than balance
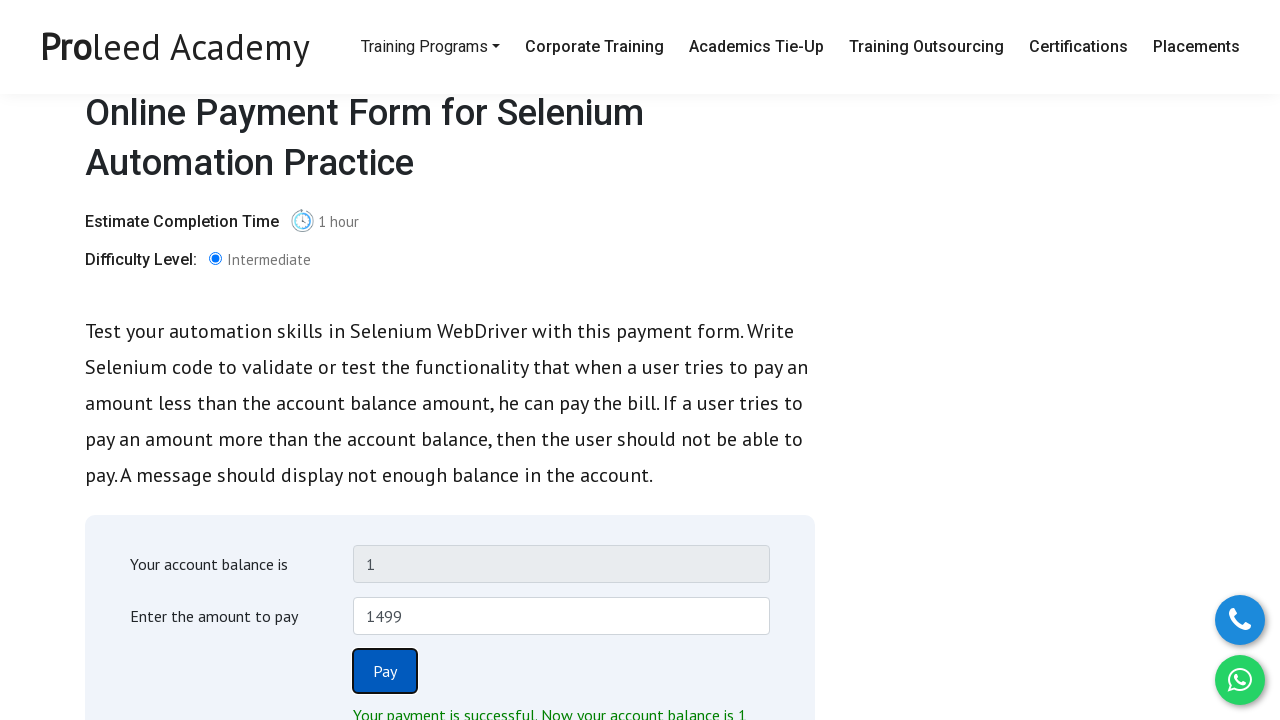

Filled payment amount with 1500 (equal to balance) on #paymentAmount
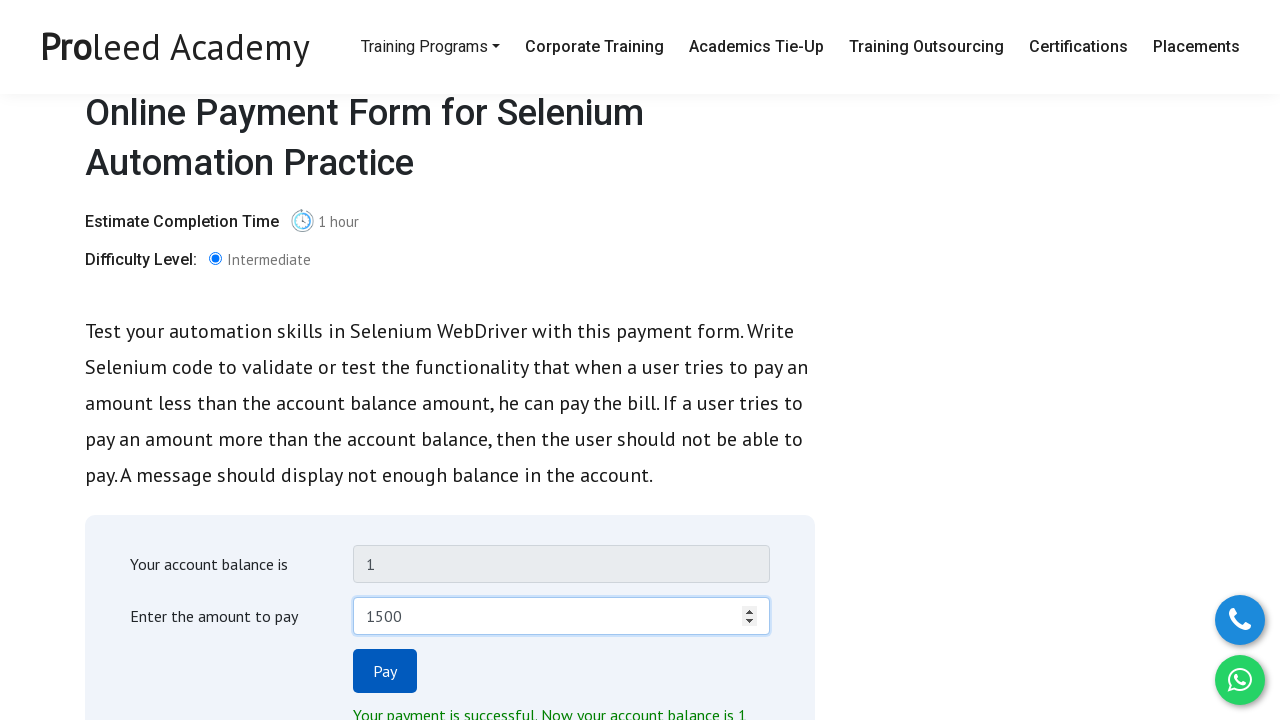

Clicked pay button for amount equal to balance at (385, 671) on #payButton
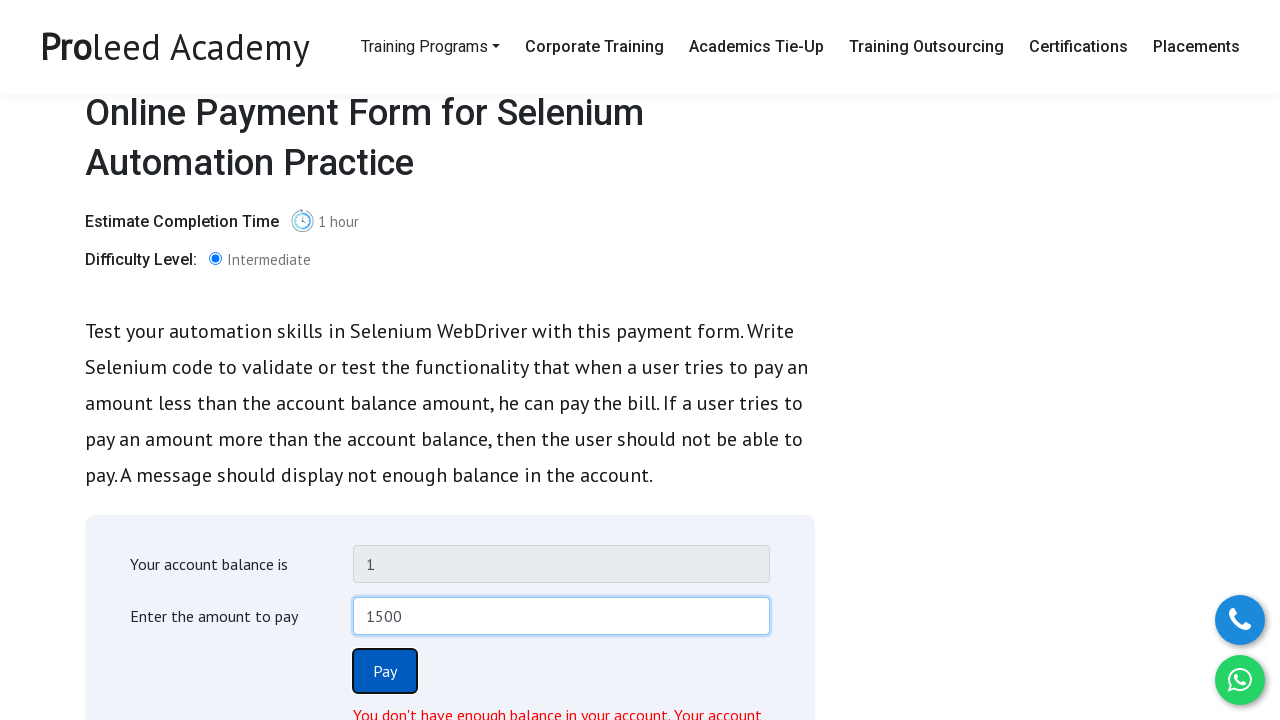

Success message appeared for payment equal to balance
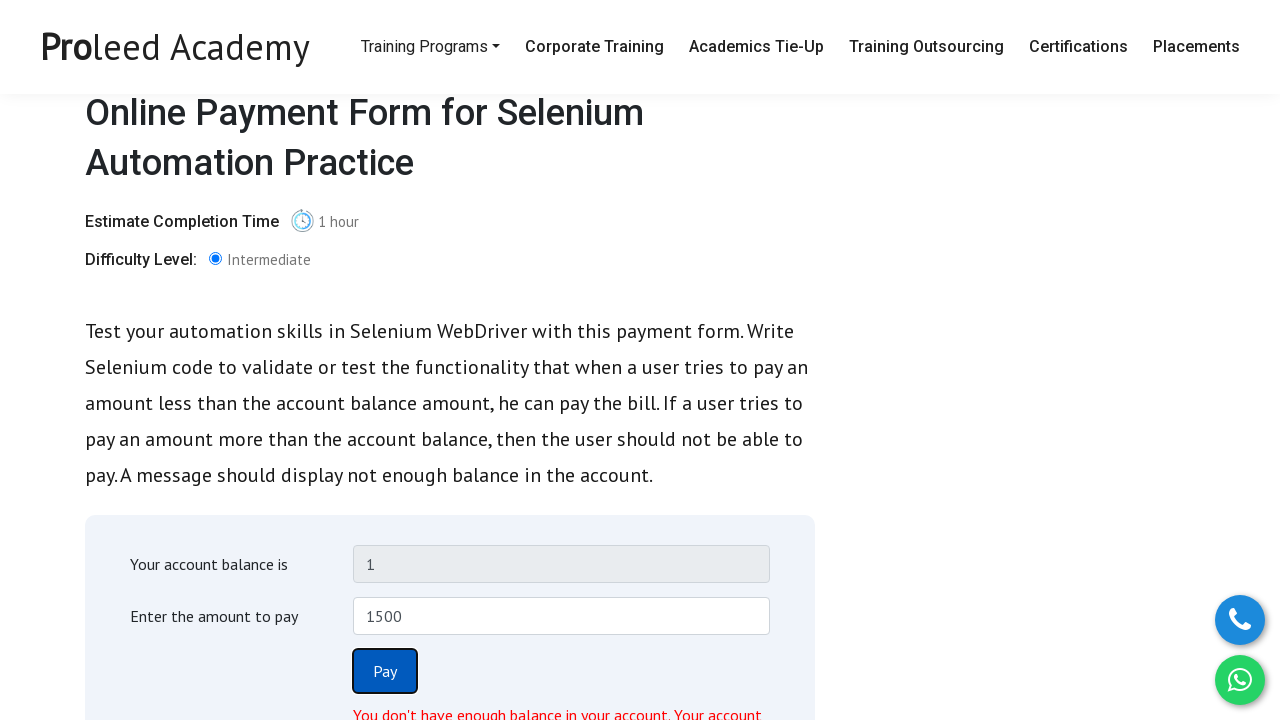

Filled payment amount with 1501 (greater than balance) on #paymentAmount
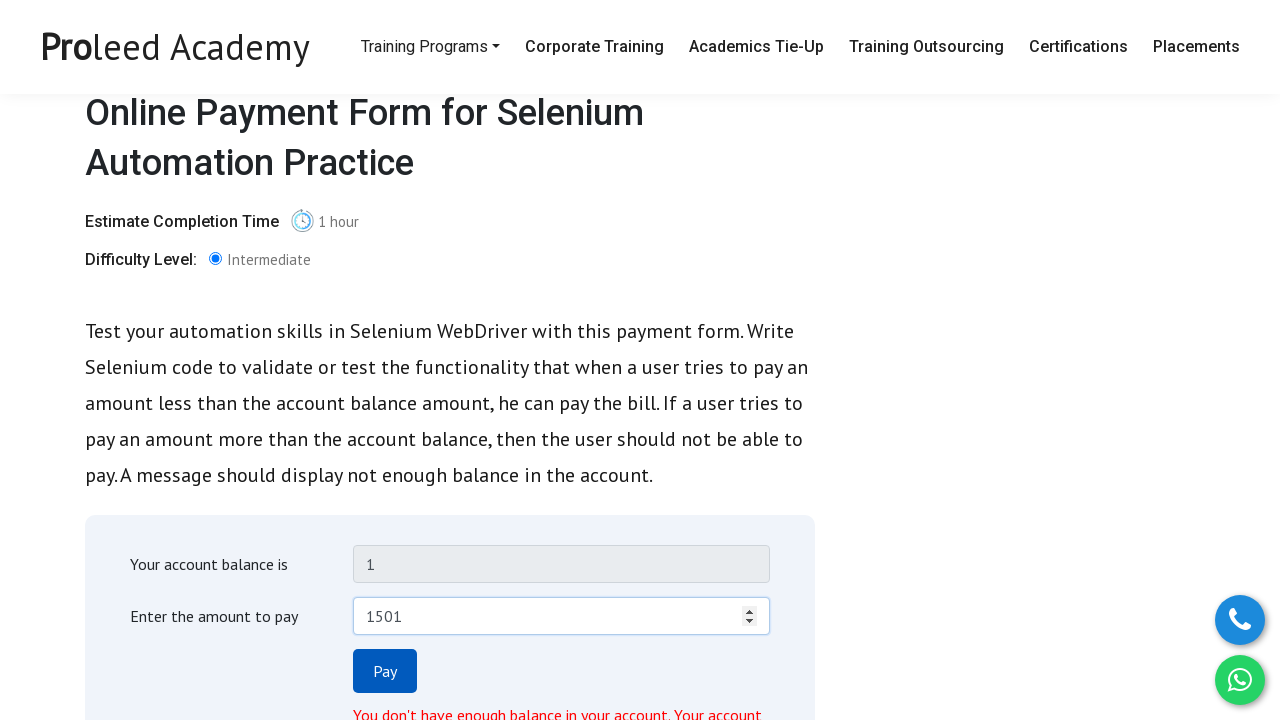

Clicked pay button for amount greater than balance at (385, 671) on #payButton
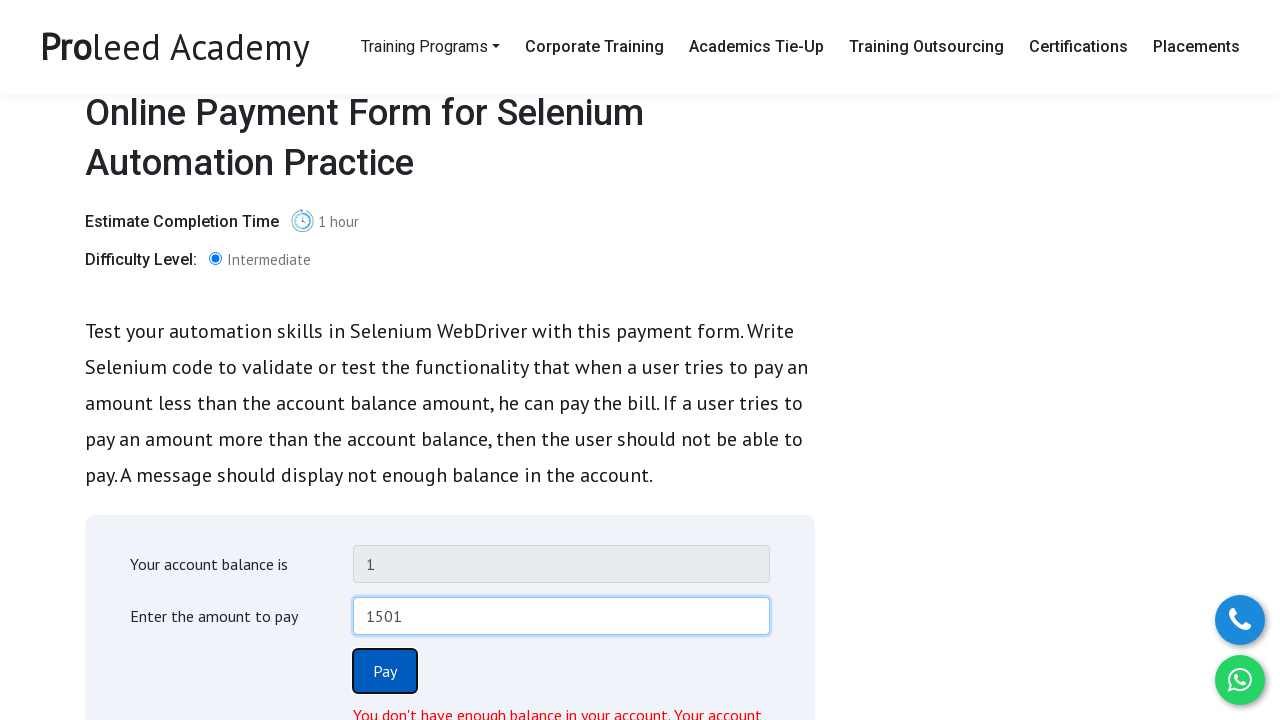

Error message appeared for payment exceeding balance
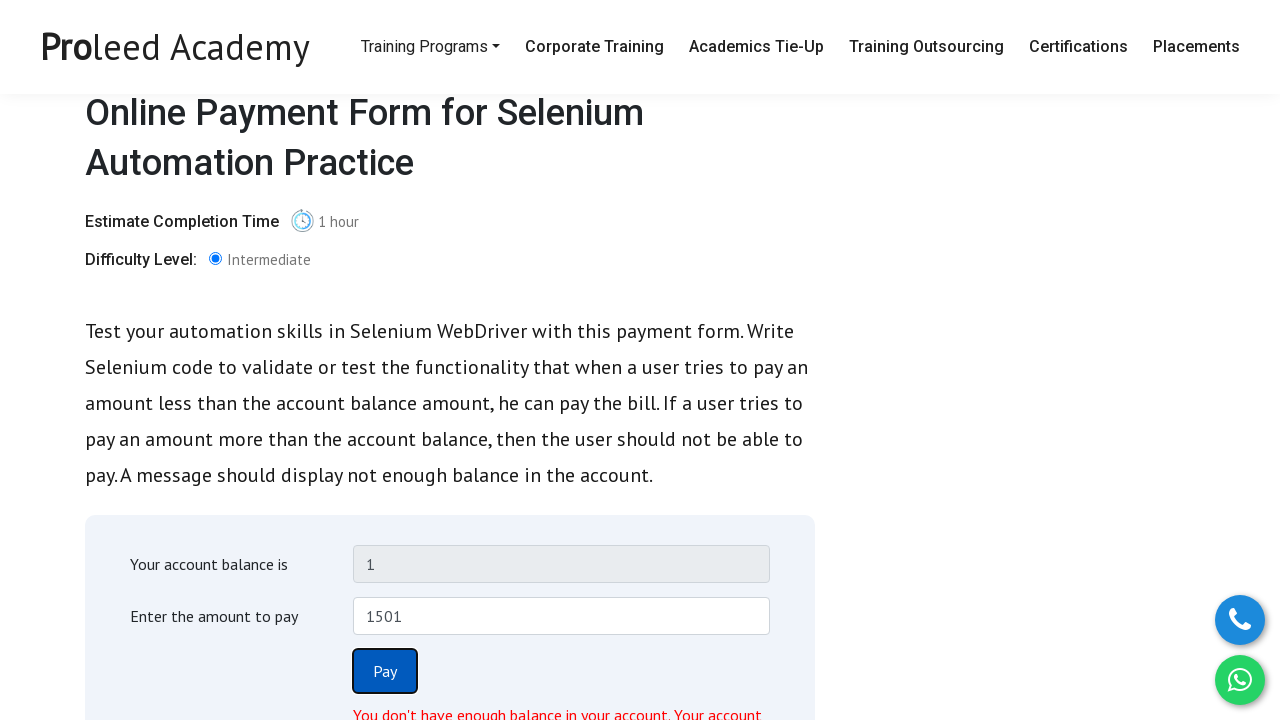

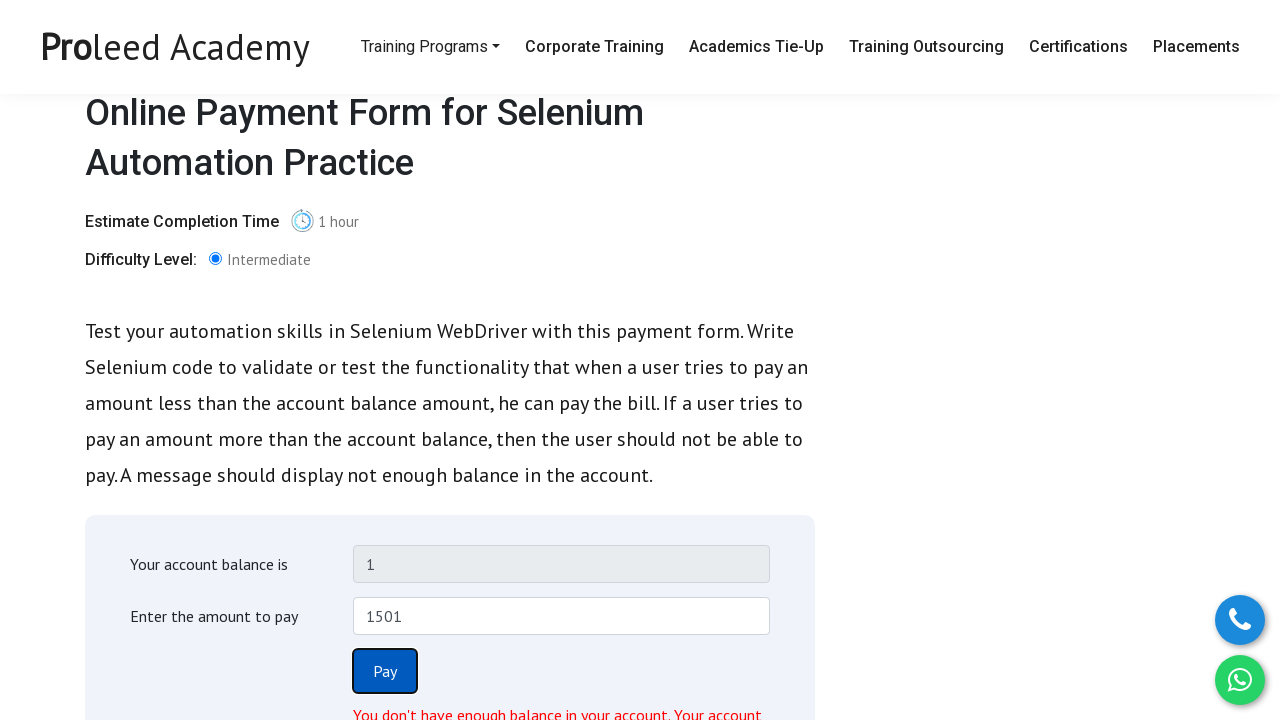